Navigates to an automation practice page and takes a screenshot of the page

Starting URL: https://rahulshettyacademy.com/AutomationPractice/

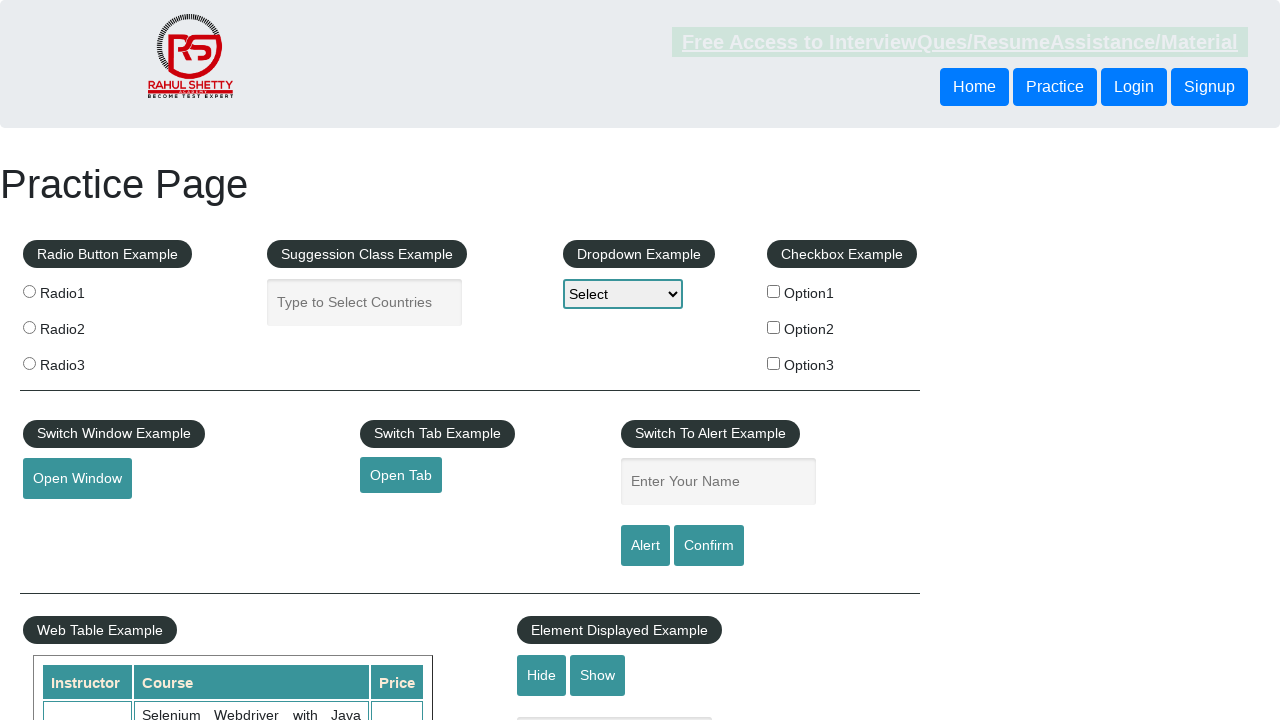

Waited for page to reach networkidle state
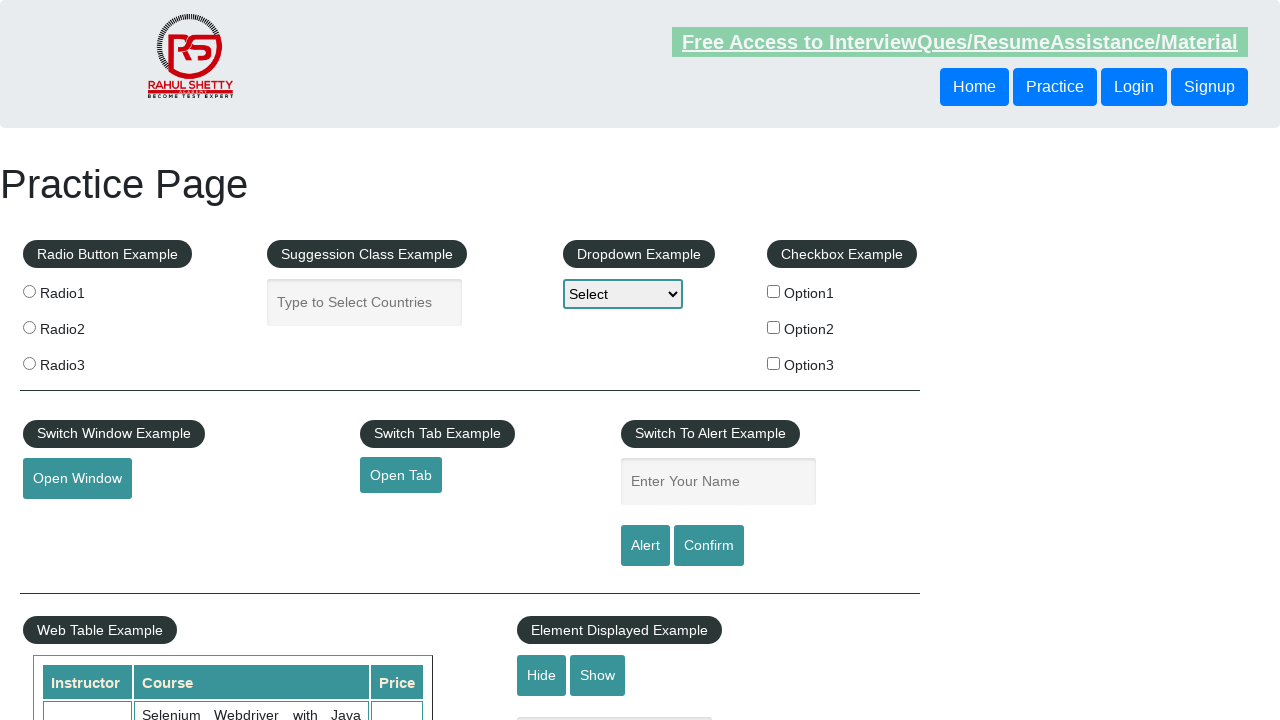

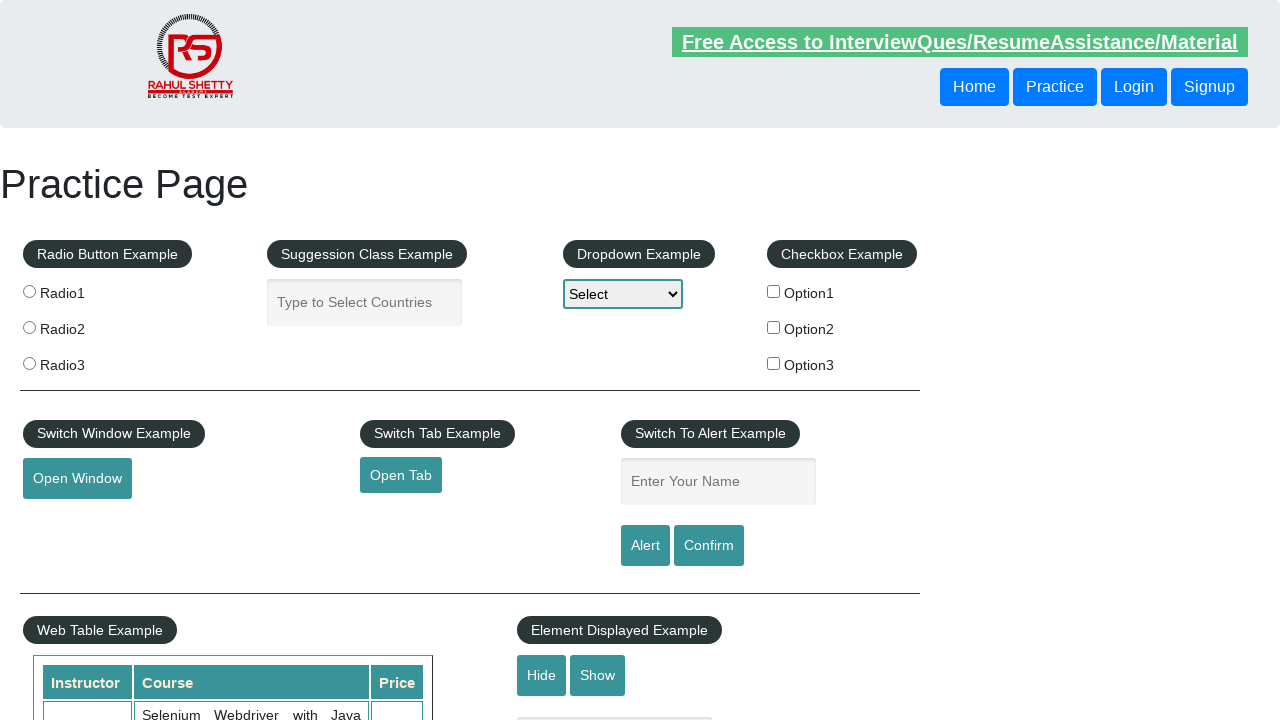